Tests transliteration functionality on uzlatin.com by entering Cyrillic text and clicking the convert button to get the Latin transliteration result

Starting URL: https://uzlatin.com

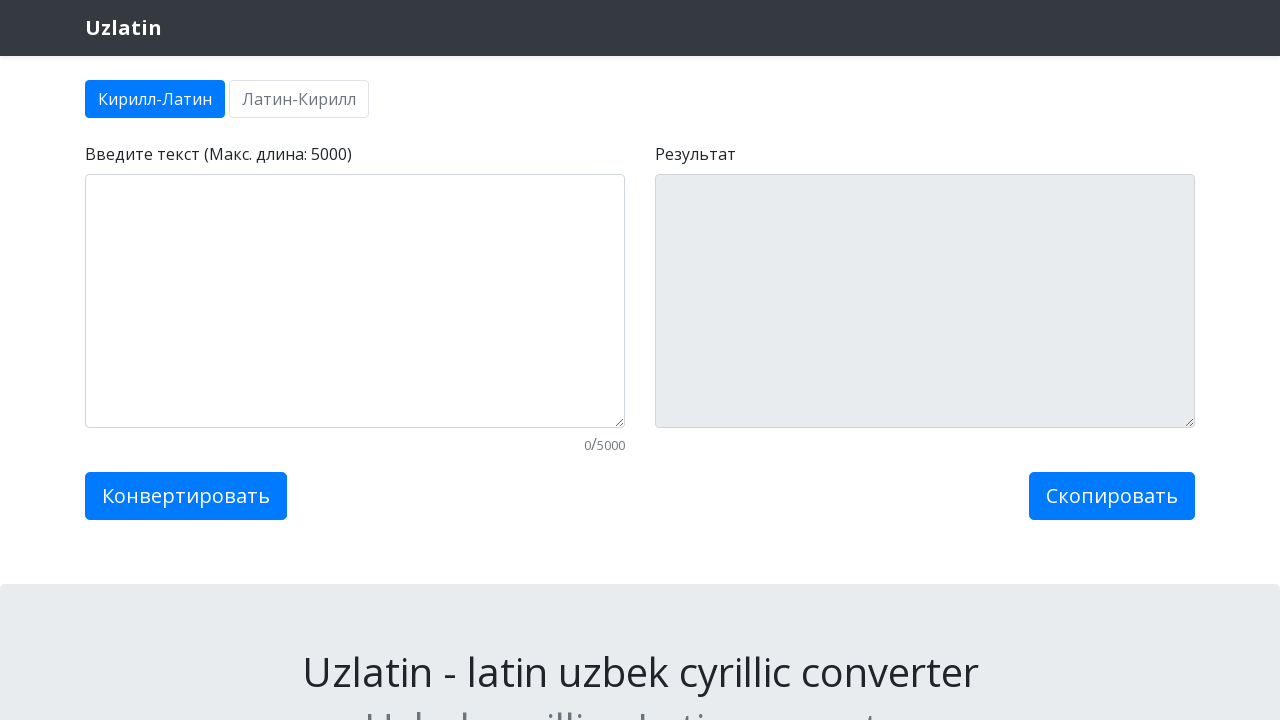

Filled source text field with Cyrillic text 'Ўрмончилар МФЙ' on #from-text
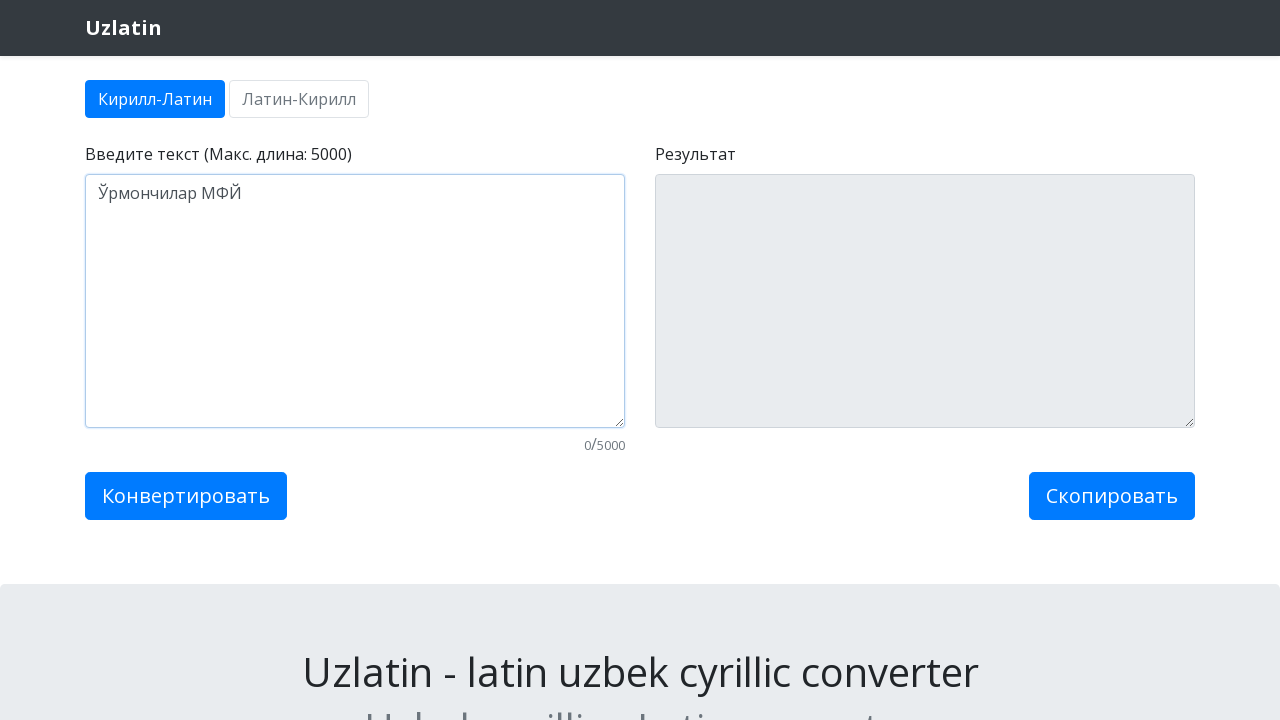

Clicked the transliterate button to convert Cyrillic to Latin at (186, 496) on .btn.btn-primary.btn-lg.form-send-btn
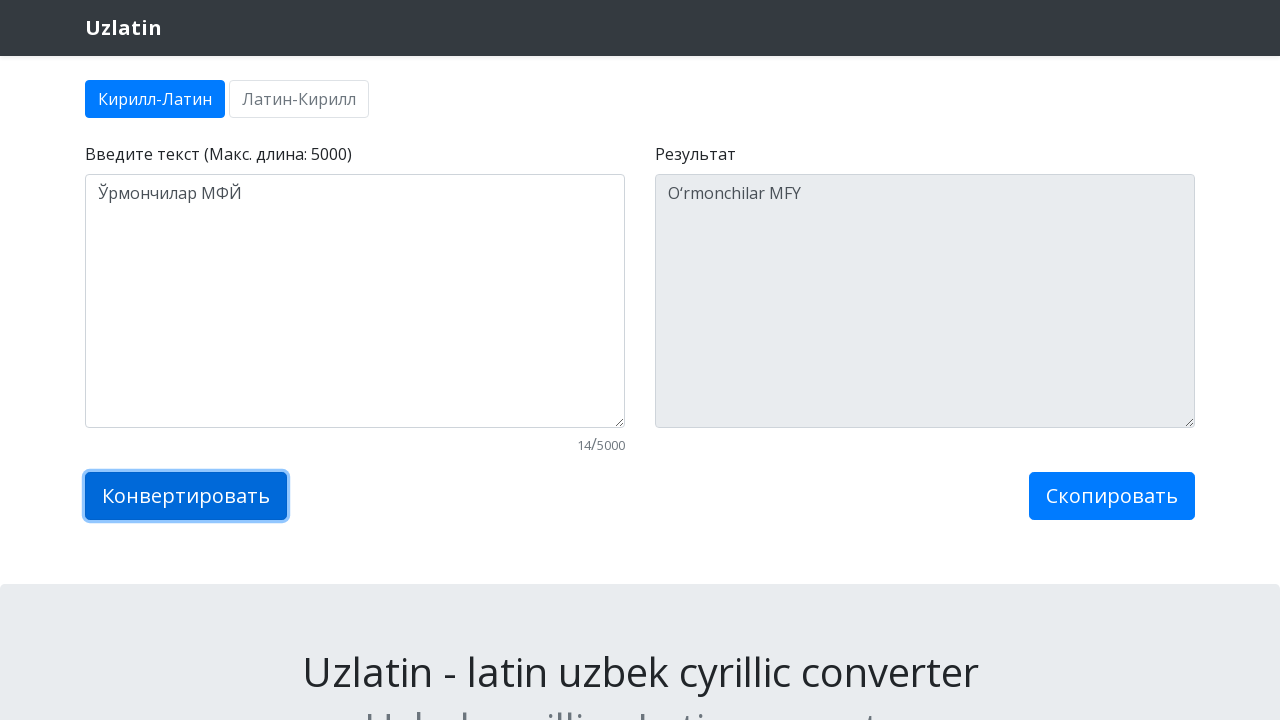

Waited 300ms for transliteration result to appear
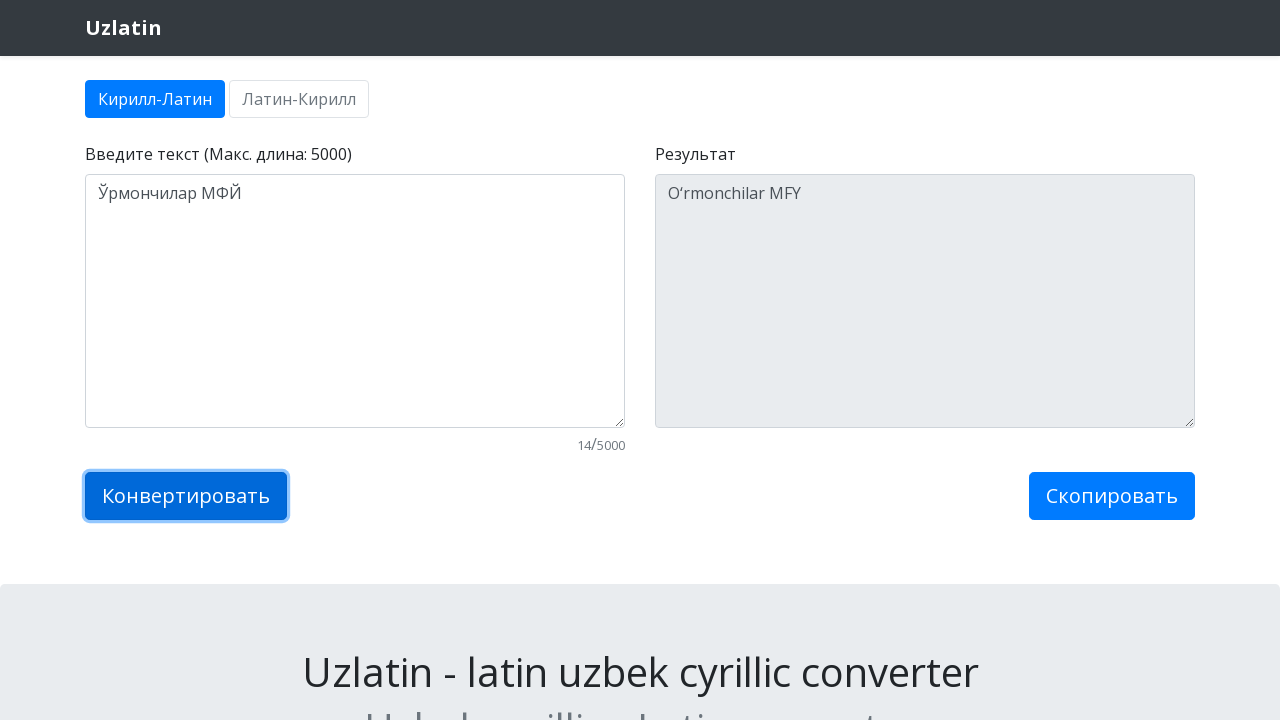

Result field with Latin transliteration is now visible
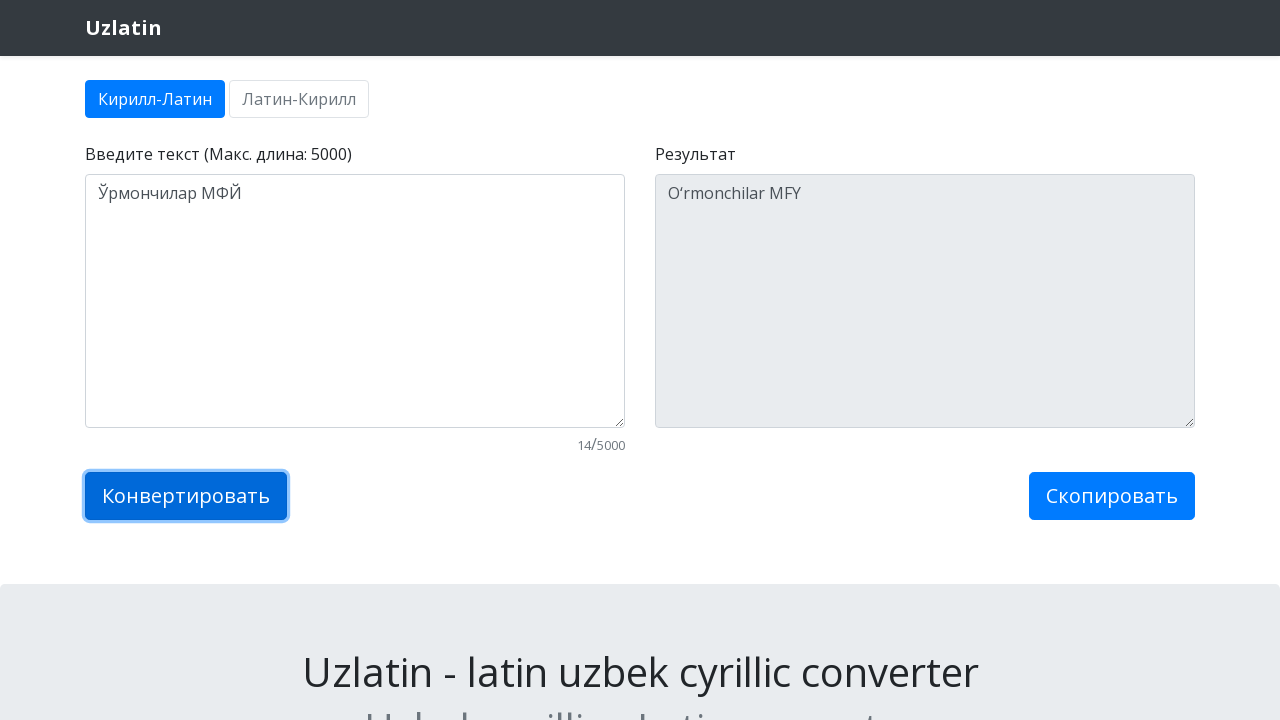

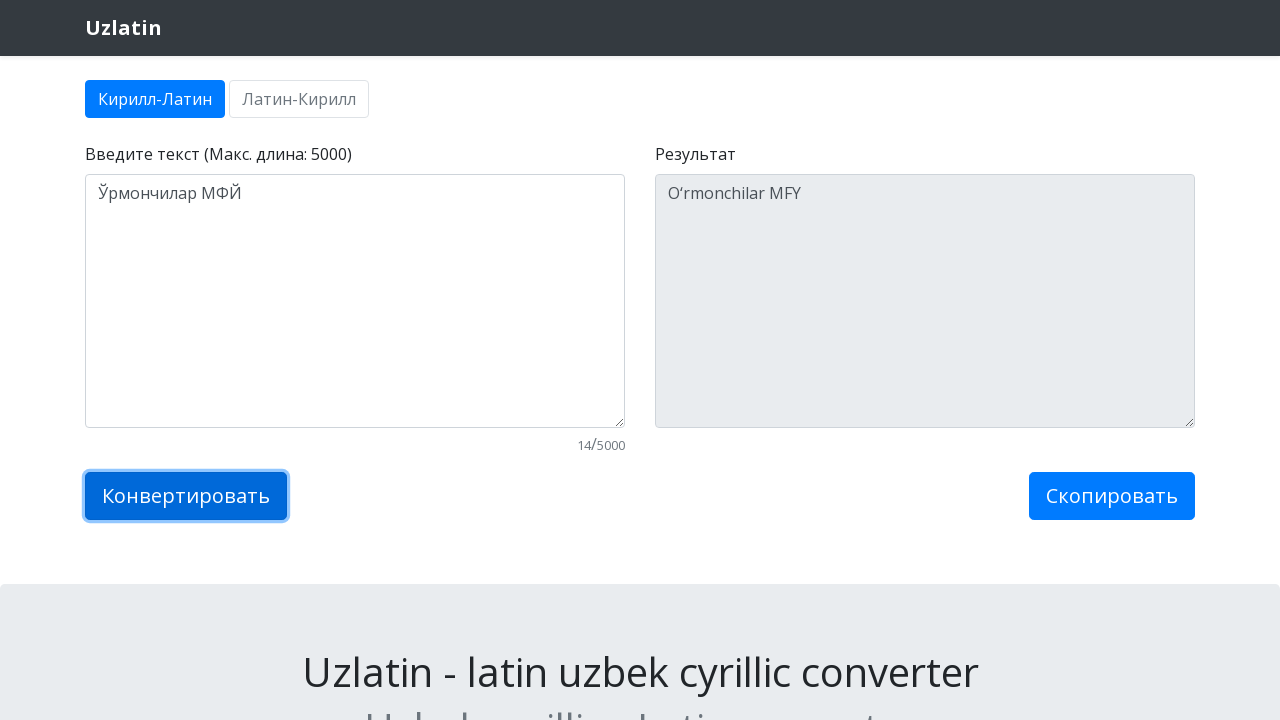